Tests searching for a place by entering a search query and clicking on the search result to view place details

Starting URL: https://www.navigator.ba/#/categories

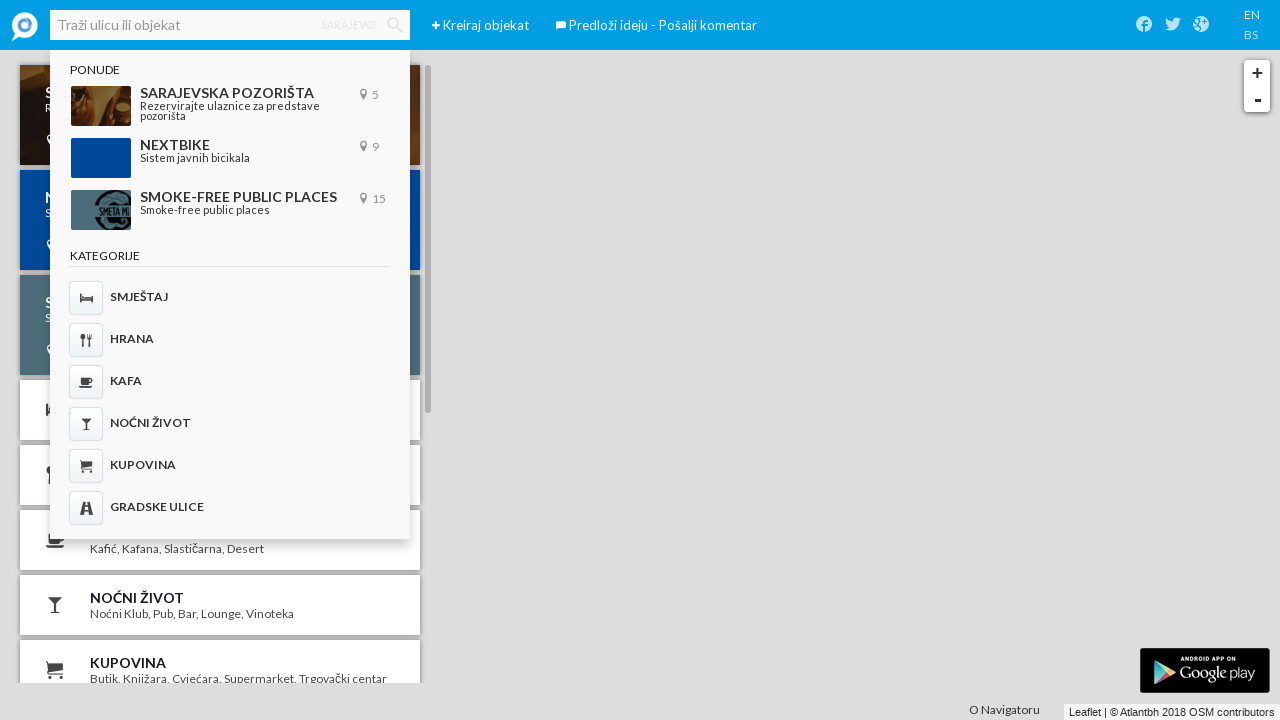

Filled search field with 'Sunnyland' on input[placeholder="Traži ulicu ili objekat"]
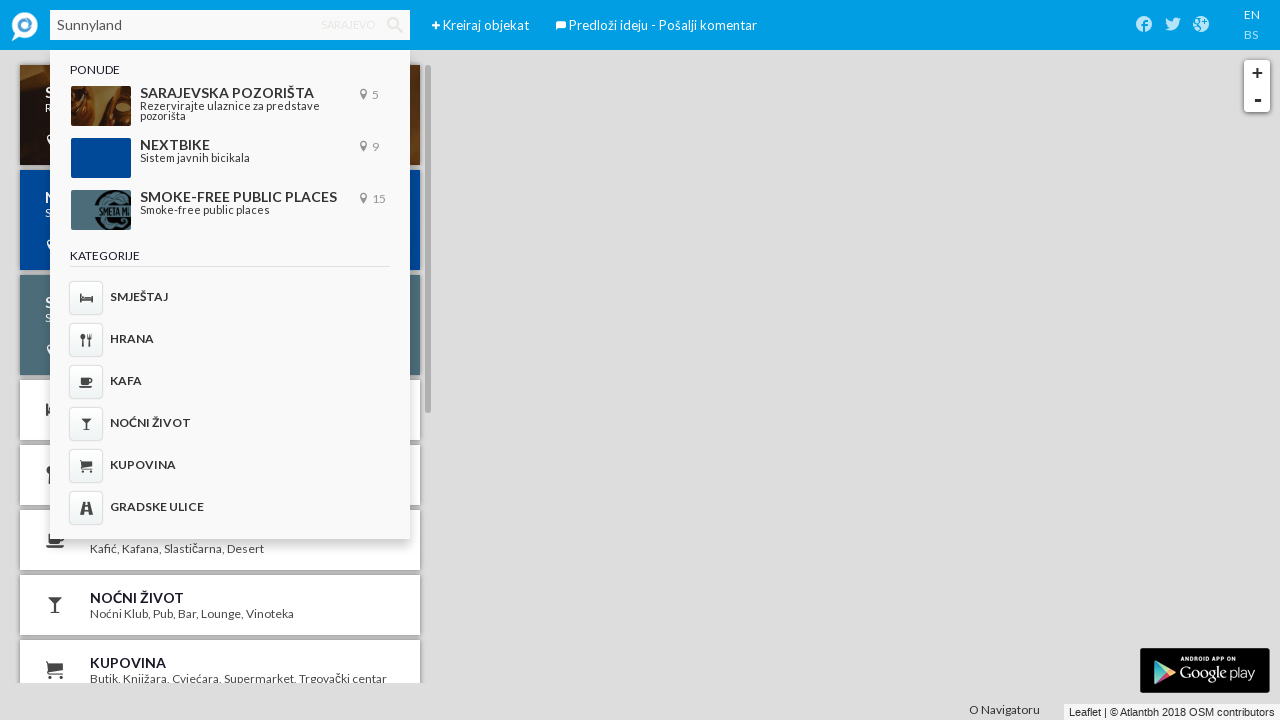

Clicked search icon to search for place at (395, 25) on .iconav-search
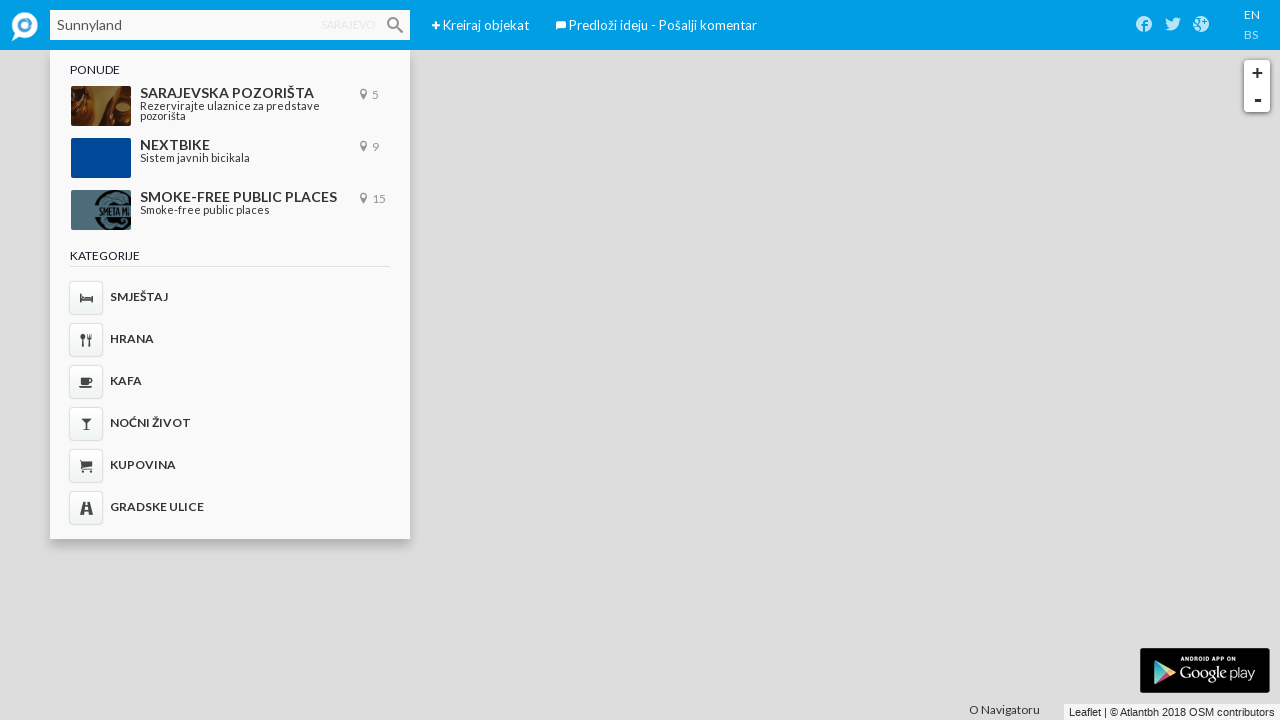

Clicked on search result link for Sunnyland at (220, 122) on a[href="#/p/sunnyland"]
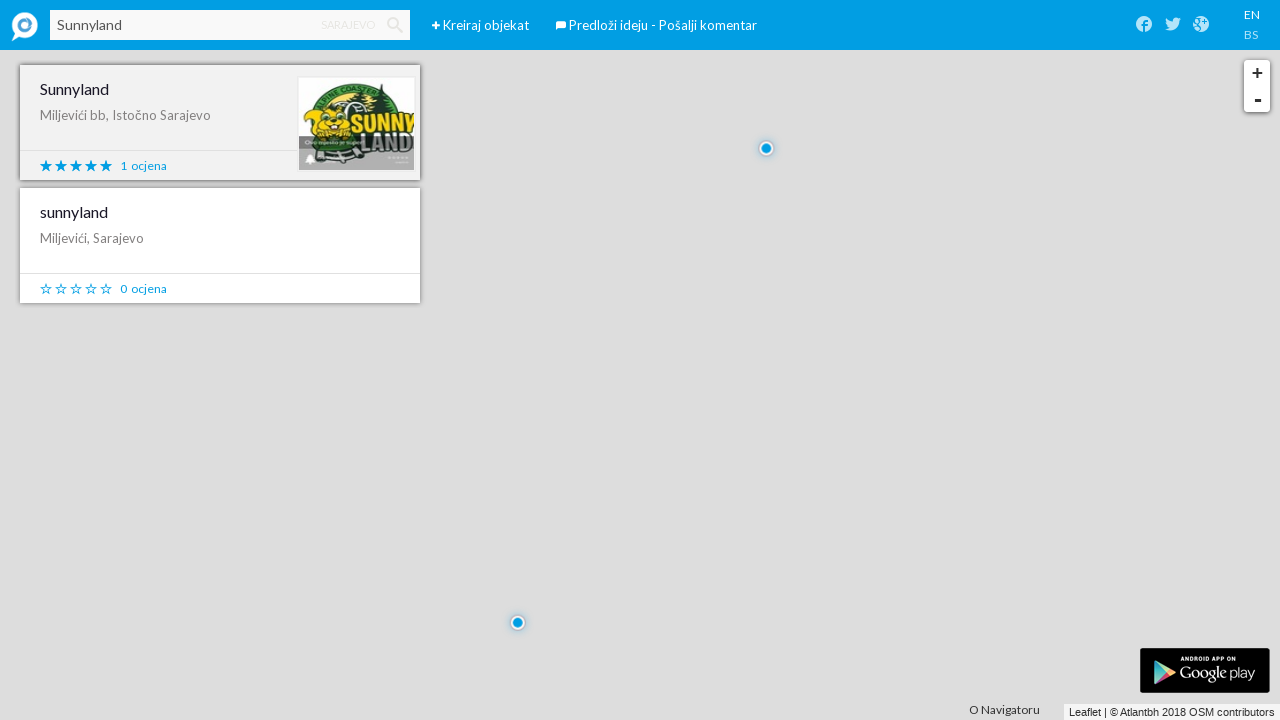

Place details popup loaded successfully
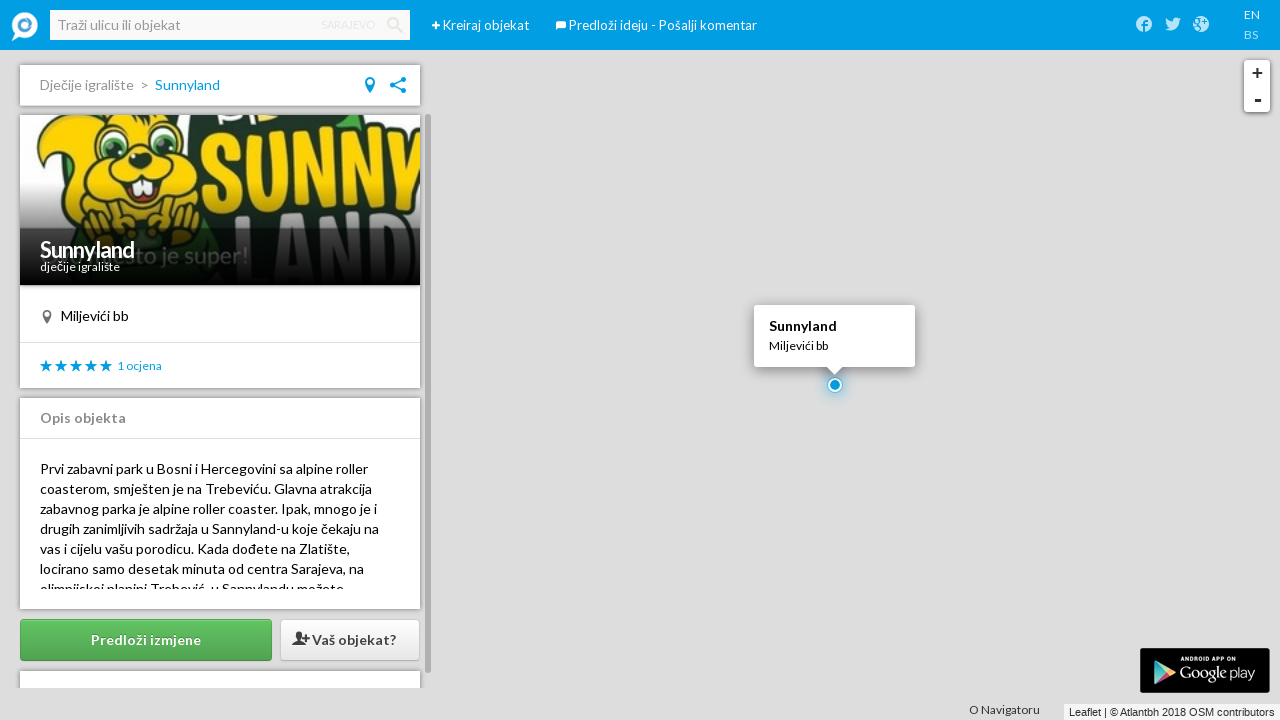

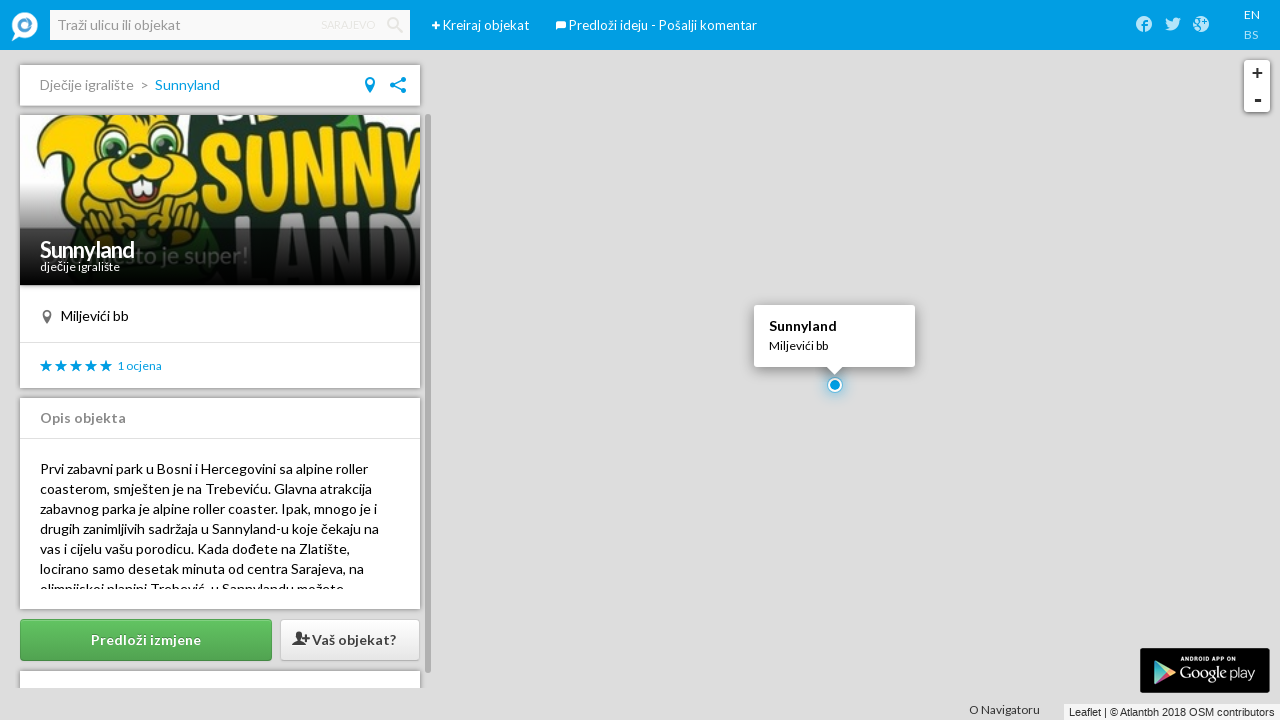